Tests Apple website navigation by clicking on the global menu bag button and then clicking on the profile/account circle icon in the bag view.

Starting URL: https://apple.com

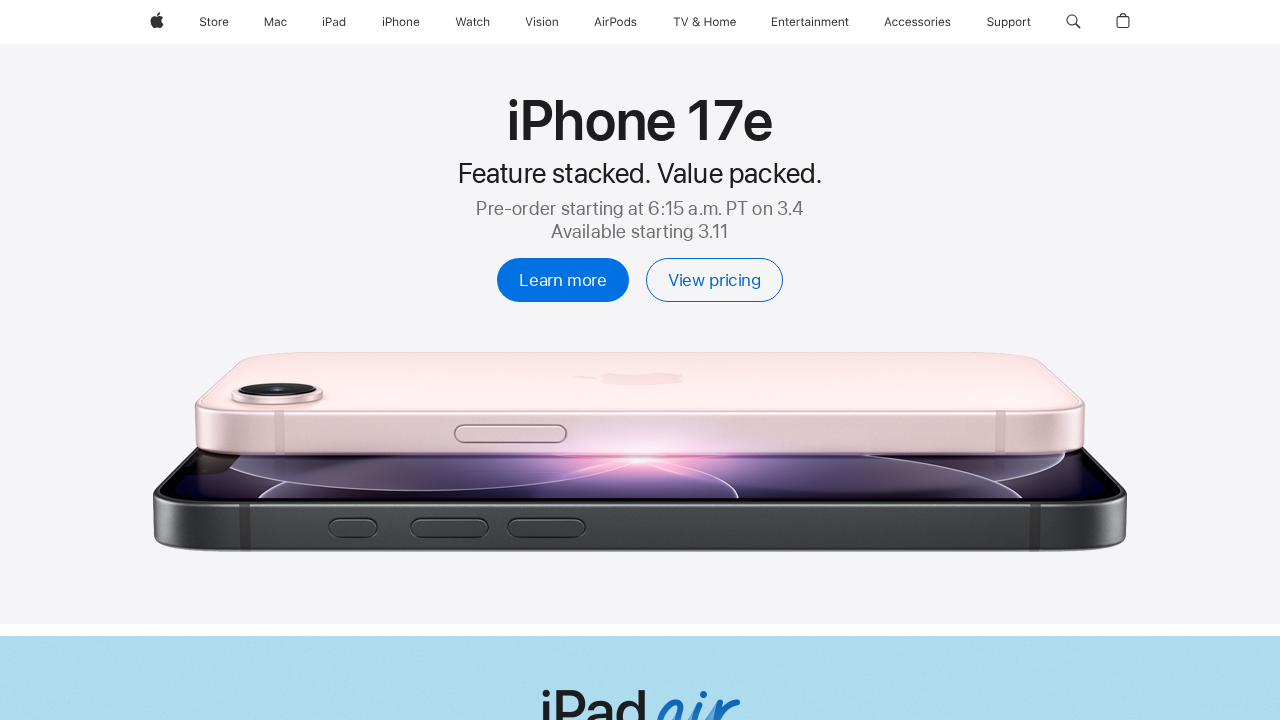

Navigated to Apple website
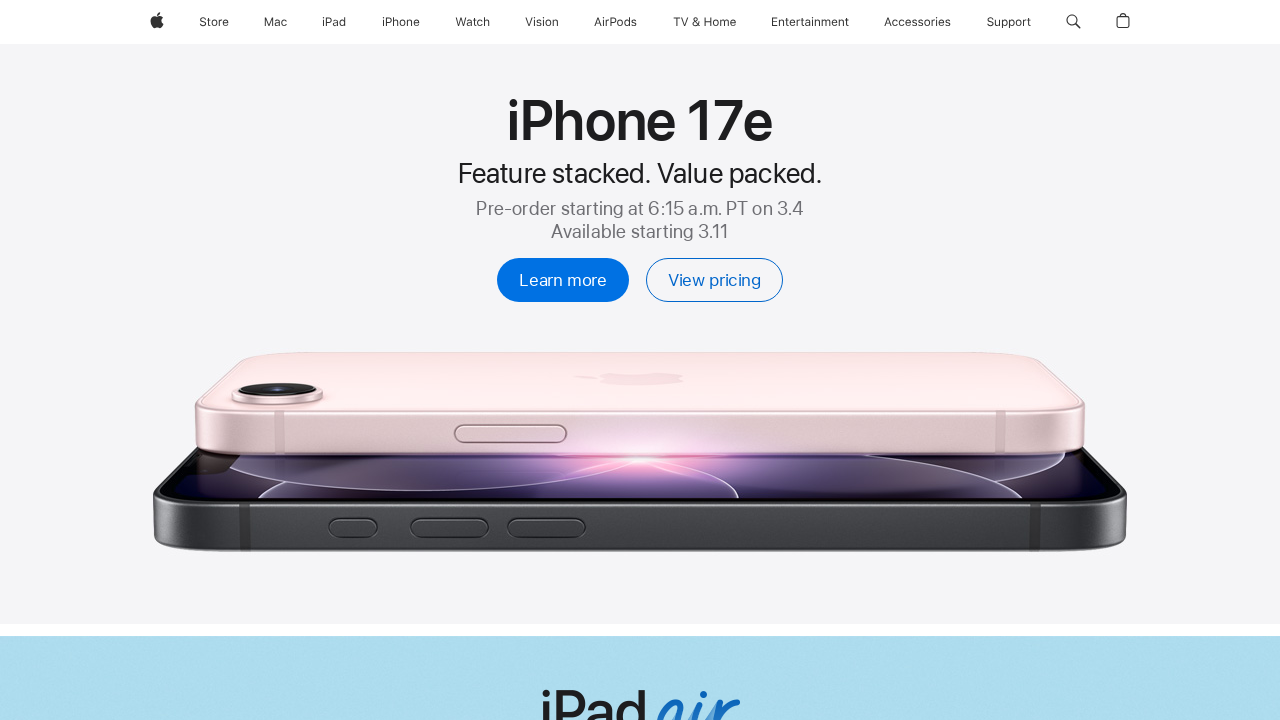

Clicked on the global menu bag button at (1123, 22) on [id='globalnav-menubutton-link-bag']
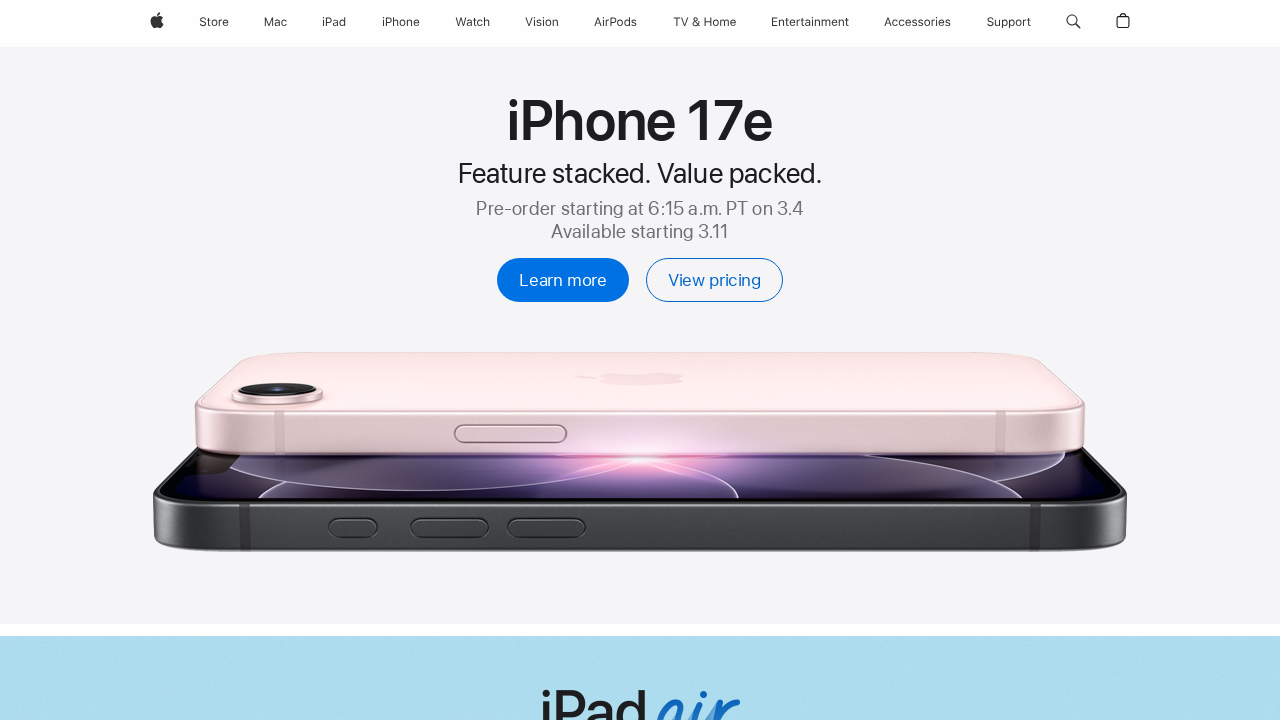

Clicked on the profile/account circle icon in the bag view at (156, 308) on [class='ac-gn-bagview-nav-image-container'] g[id='person.crop.circle_regular']
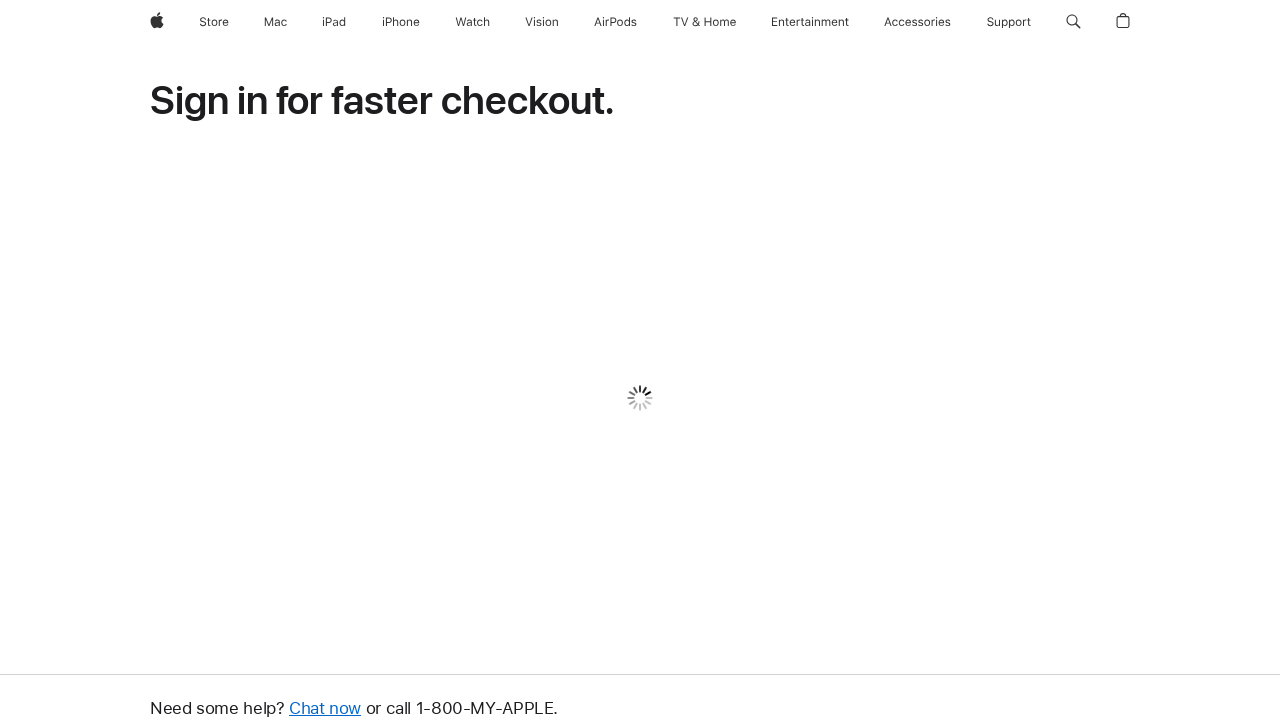

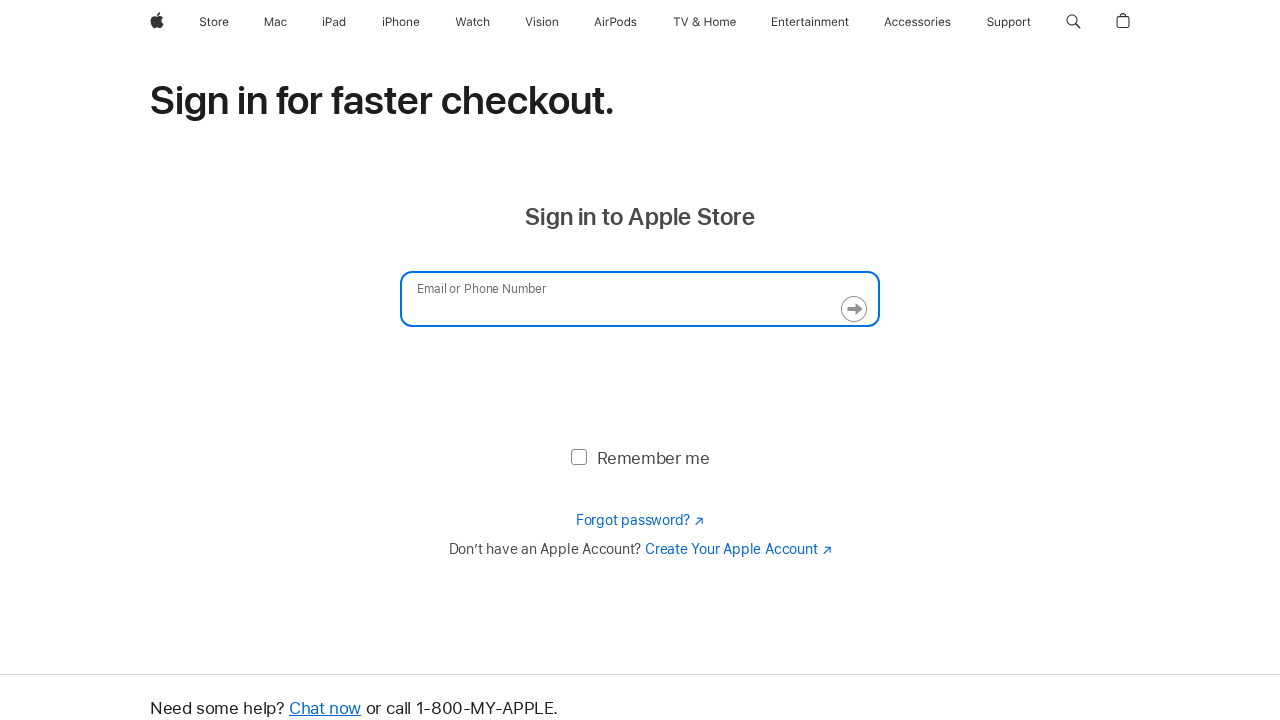